Tests prompt alert by clicking a button, entering text in the prompt, and accepting it

Starting URL: https://demoqa.com/alerts

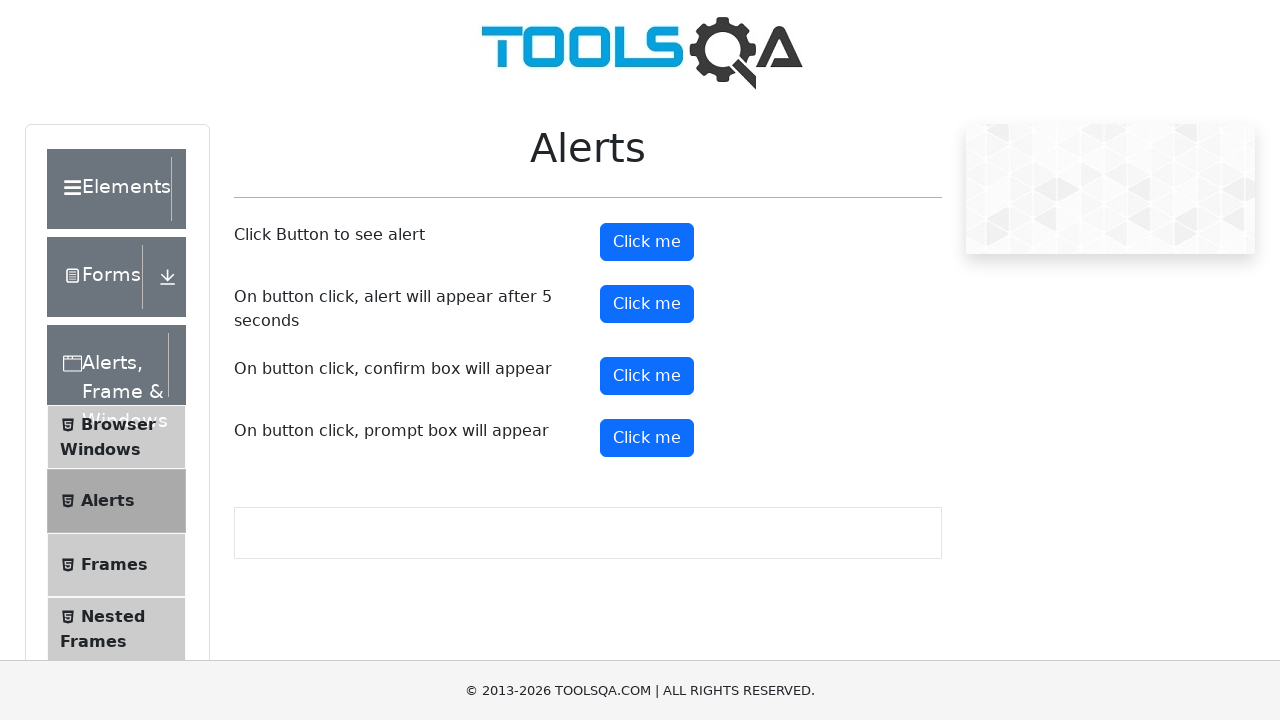

Set up dialog handler to accept prompt with text 'Hello TestUser'
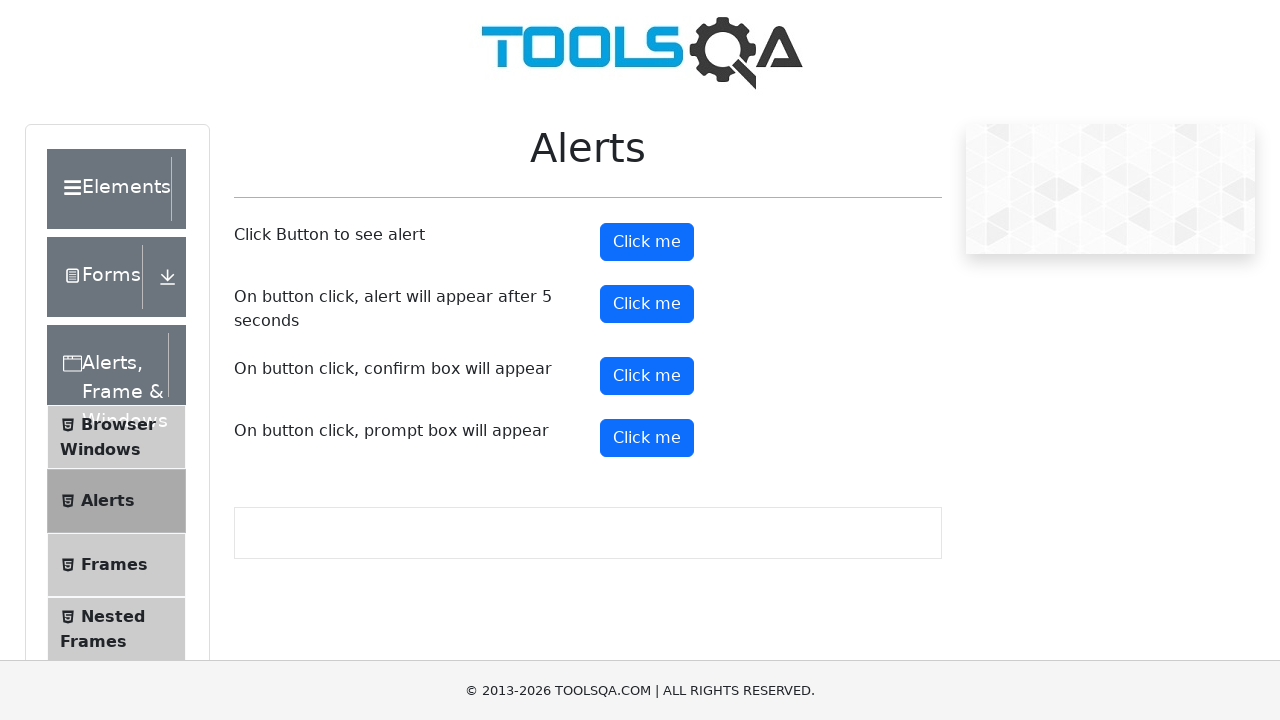

Clicked prompt button to trigger alert at (647, 438) on button#promtButton
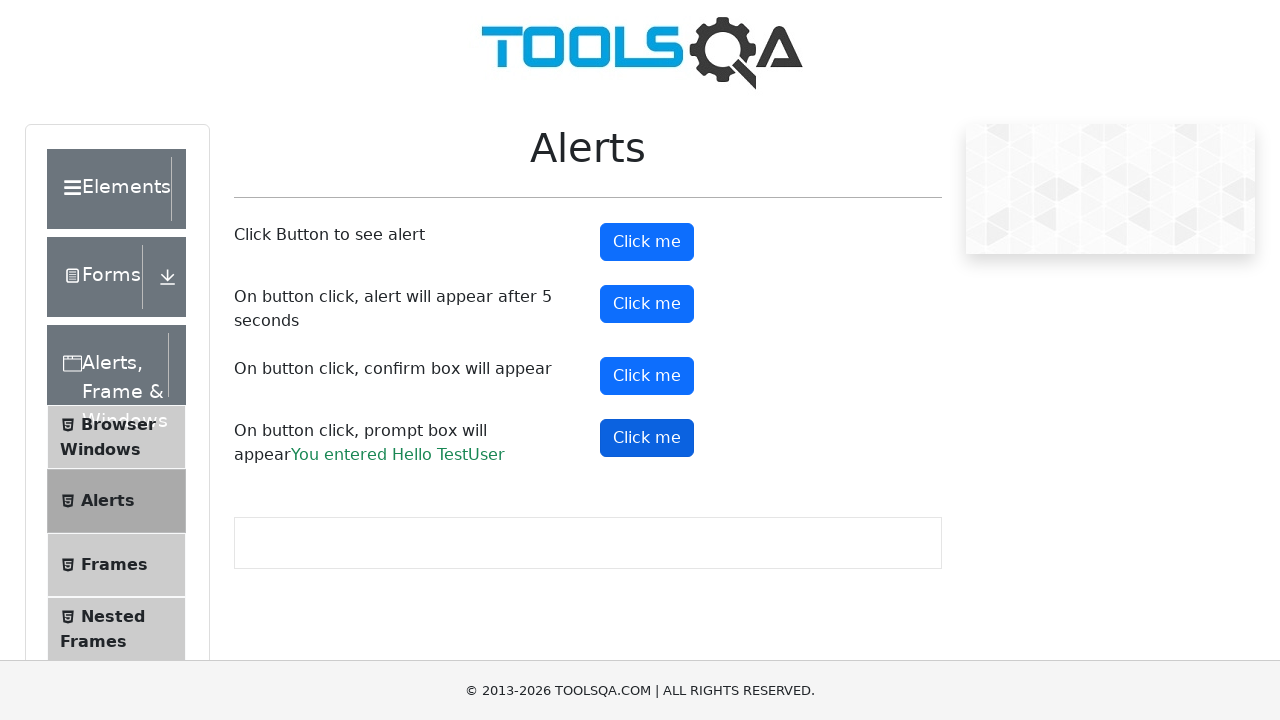

Prompt result text appeared on page
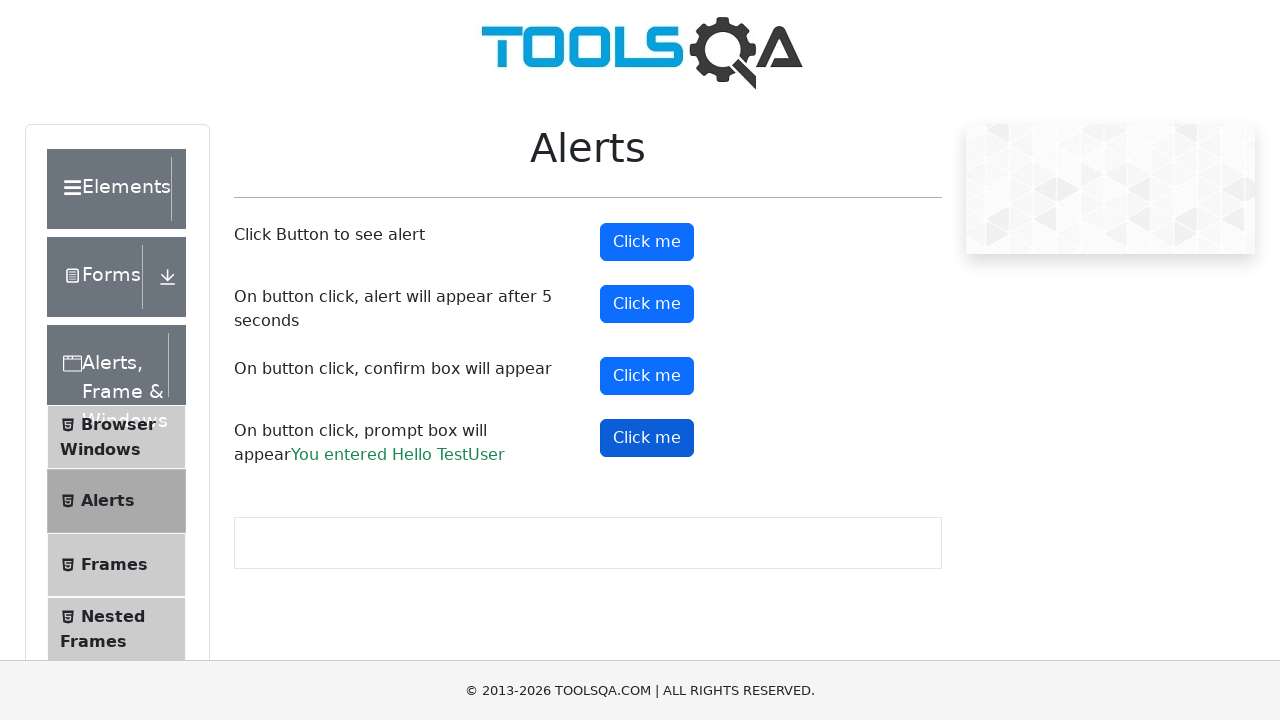

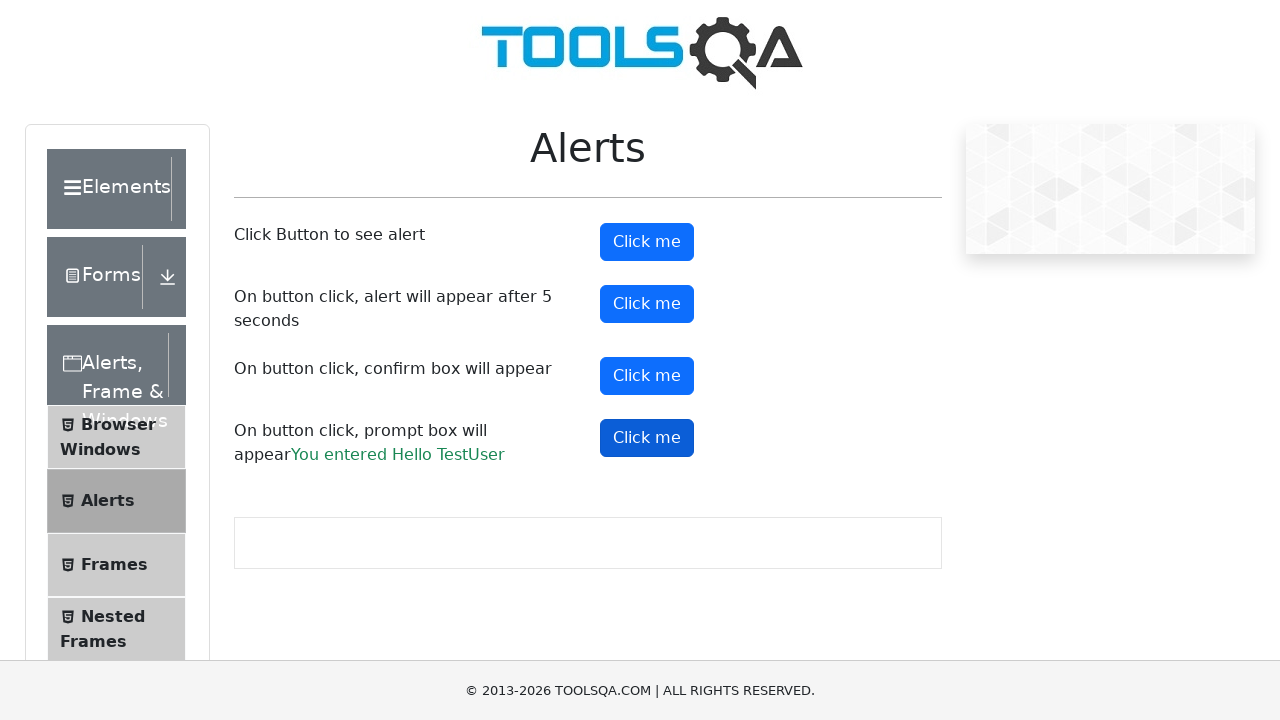